Tests chaining selectors by clicking the "Get Your Free Trial" button on the OrangeHRM trial form without filling in data

Starting URL: https://www.orangehrm.com/en/30-day-free-trial

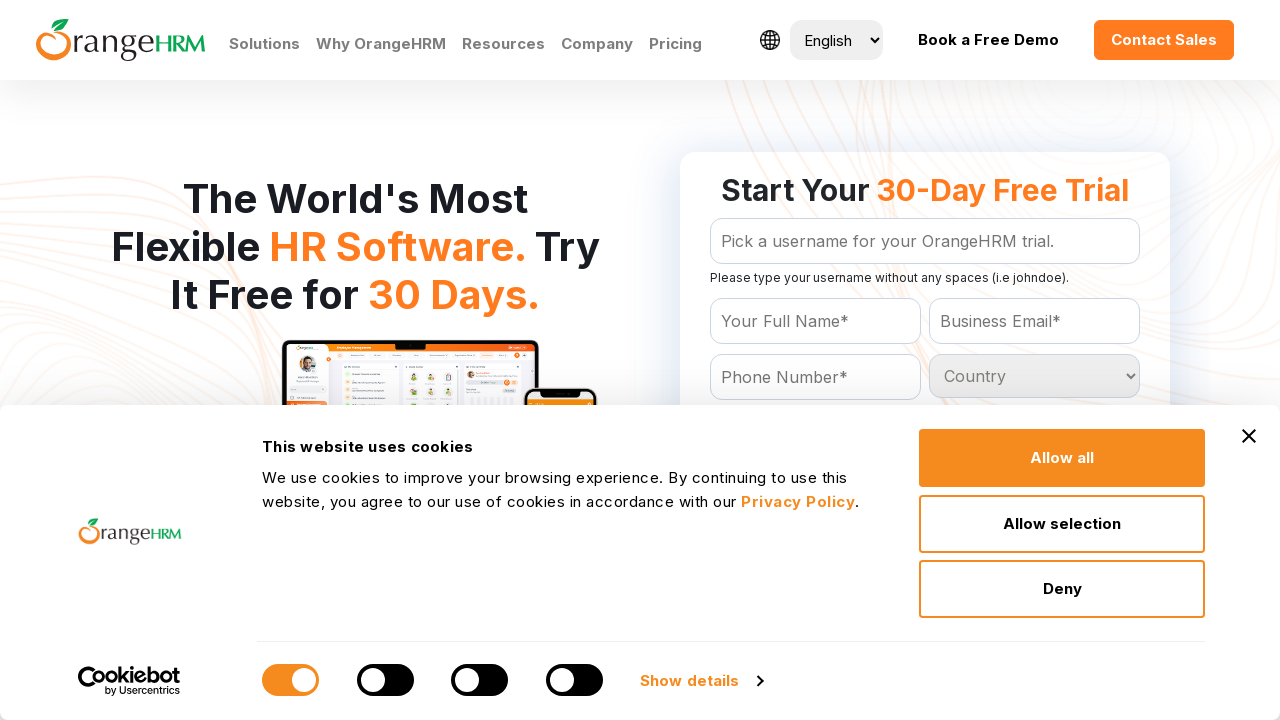

Clicked 'Get Your Free Trial' button using chained selectors on OrangeHRM trial form without filling in data at (925, 360) on #Form_getForm >> [value="Get Your Free Trial"]
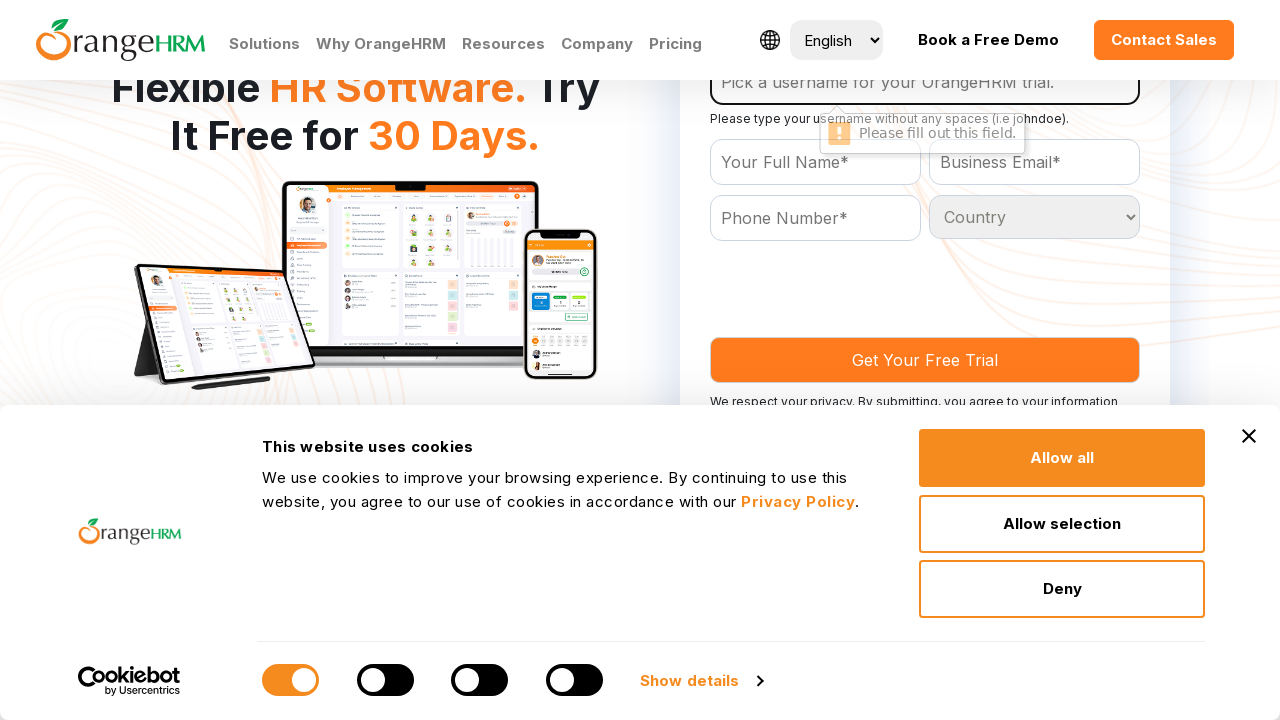

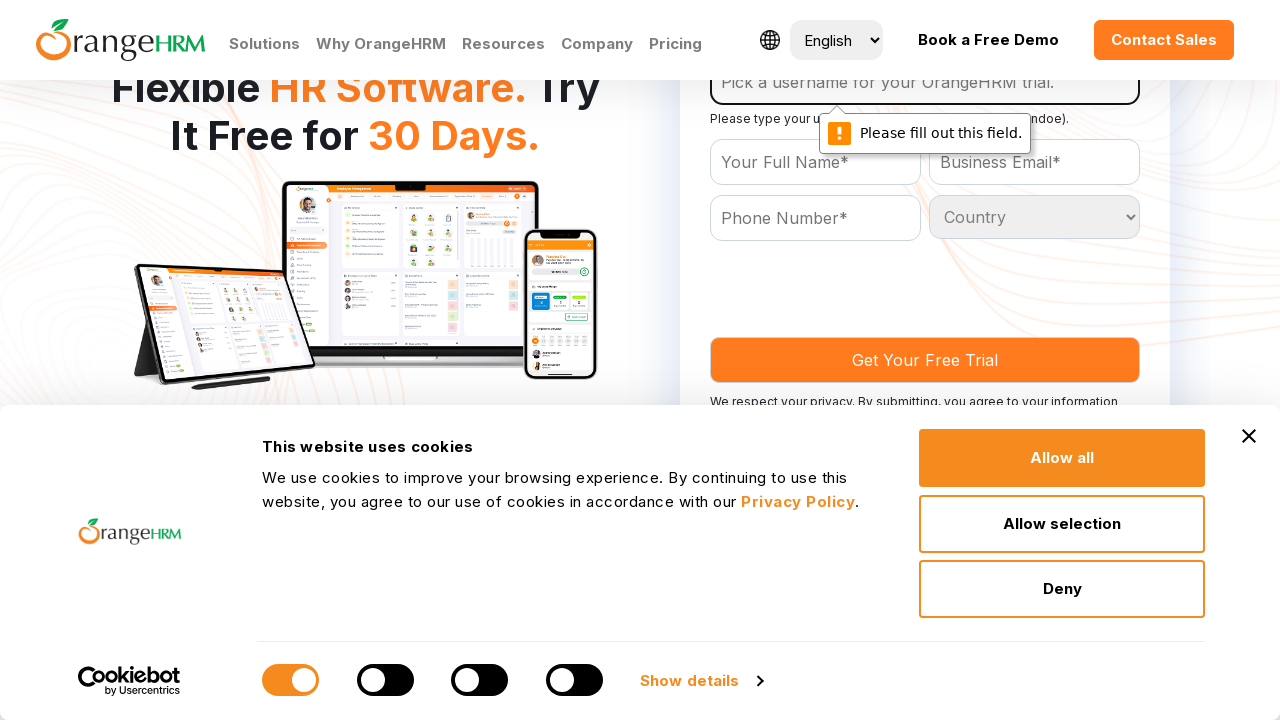